Tests a registration form by filling out personal information fields (name, email, phone, city) and submitting, then verifying the success message appears.

Starting URL: http://suninjuly.github.io/registration1.html

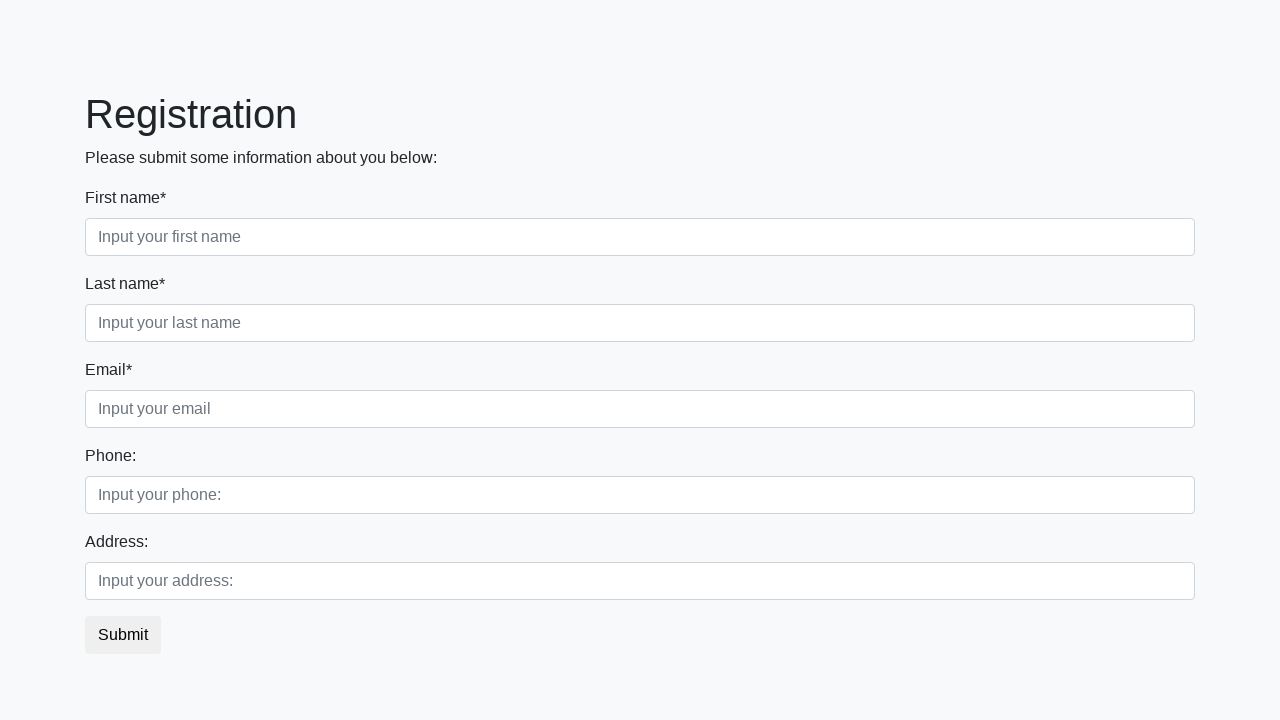

Filled first name field with 'Ivan' on .first_block .first
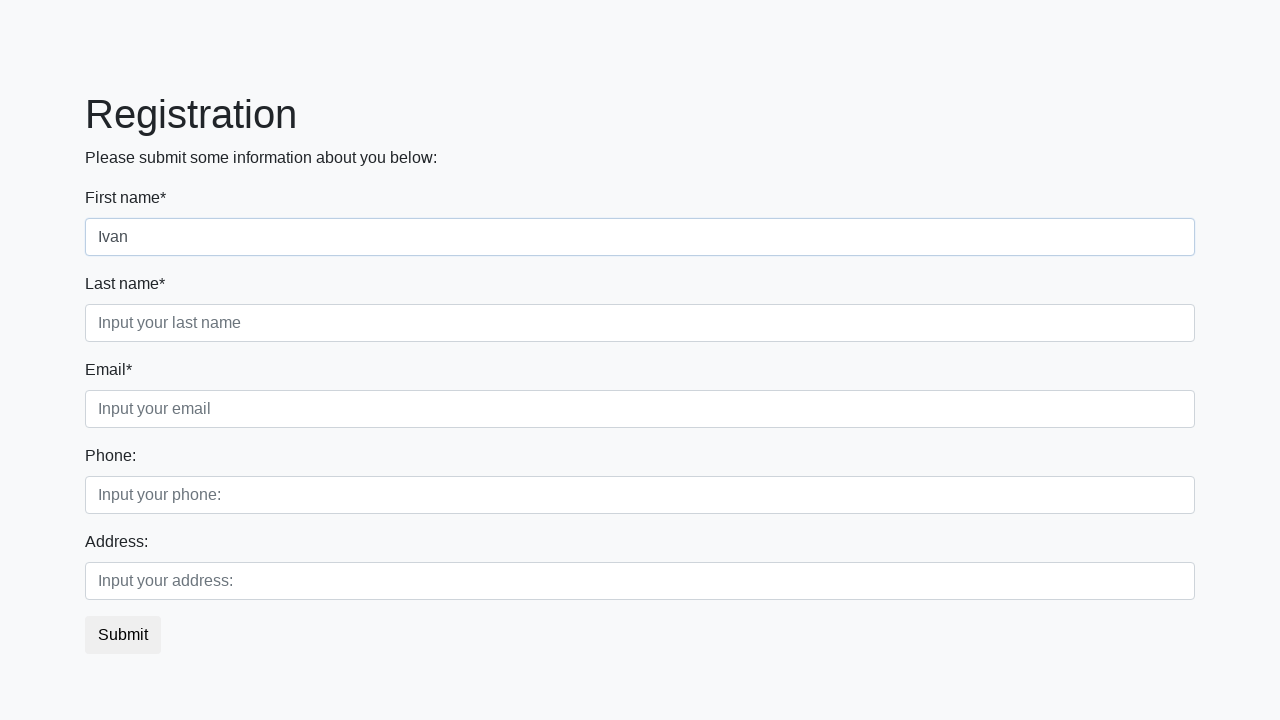

Filled last name field with 'Petrov' on .first_block .second
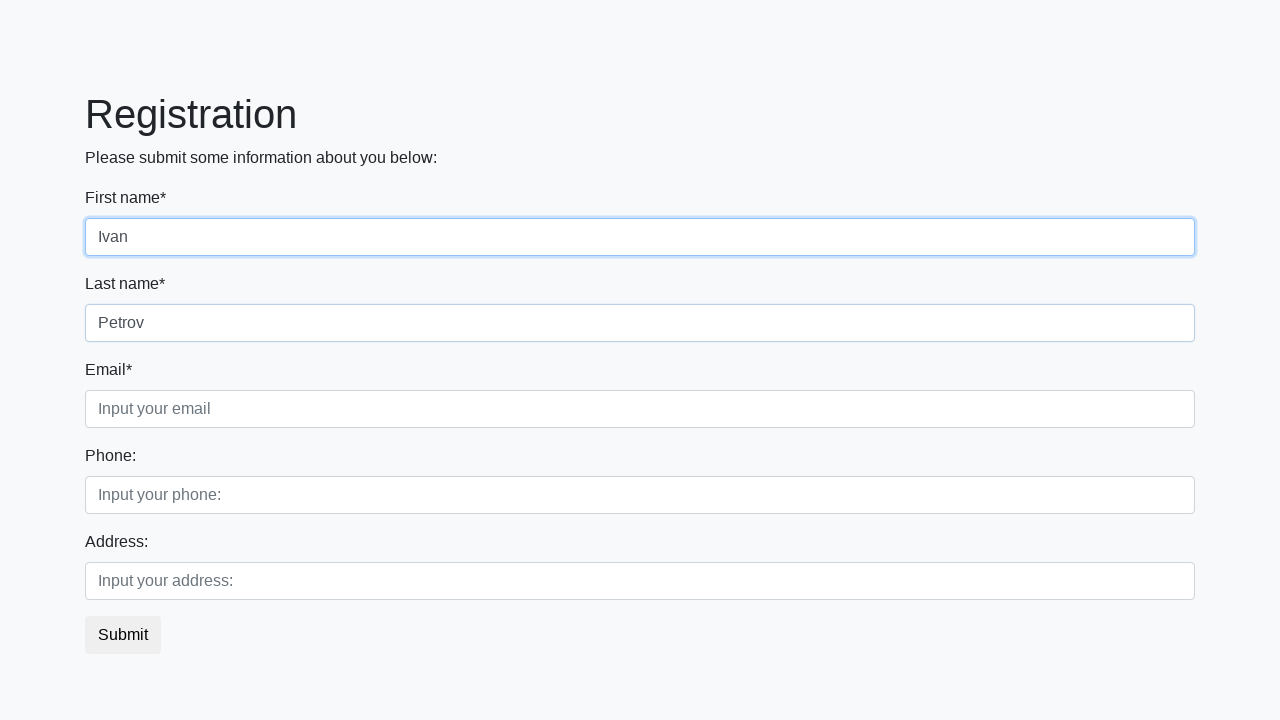

Filled email field with 'iv_petr@mail.ru' on .first_block .third
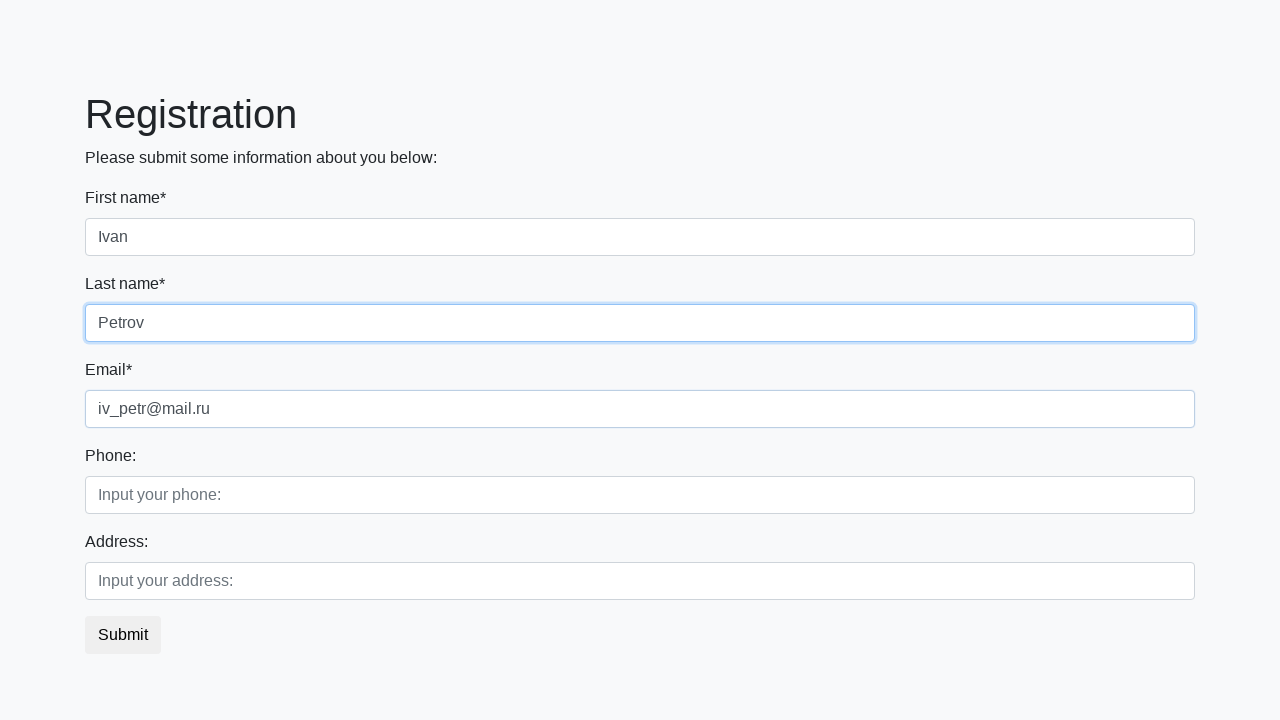

Filled phone number field with '911' on .second_block .first
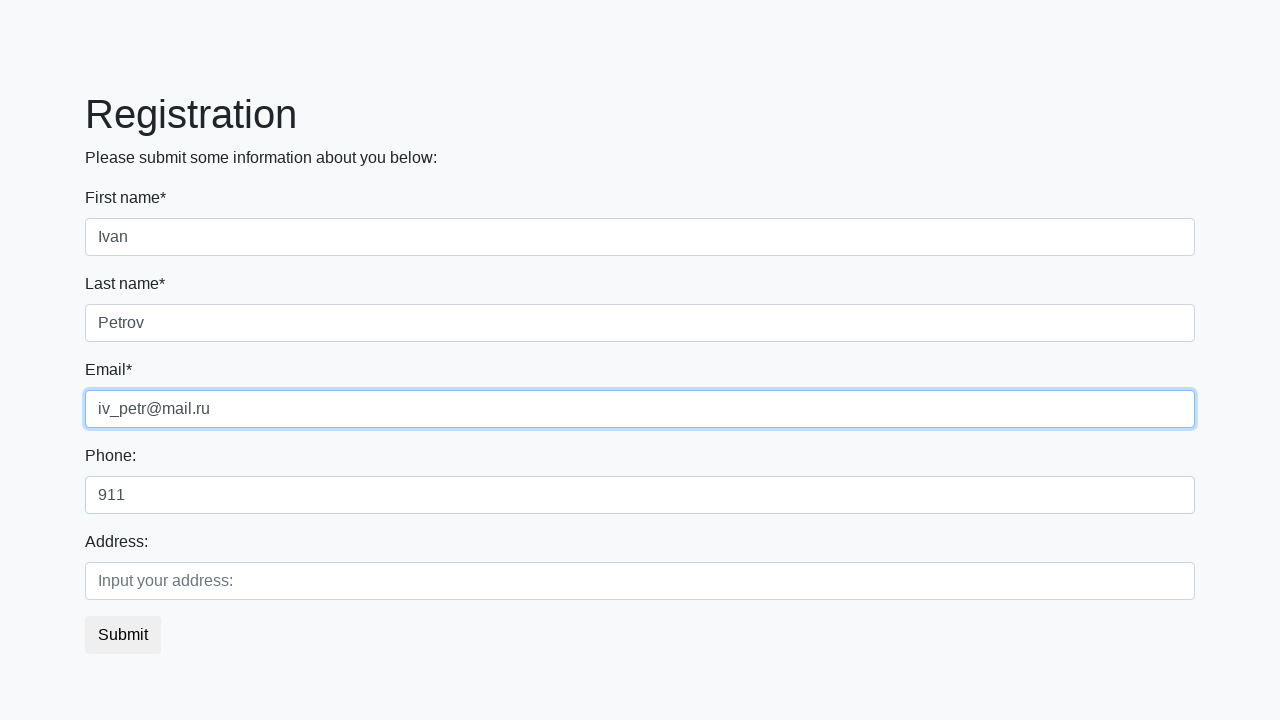

Filled city field with 'Las Vegas' on .second_block .second
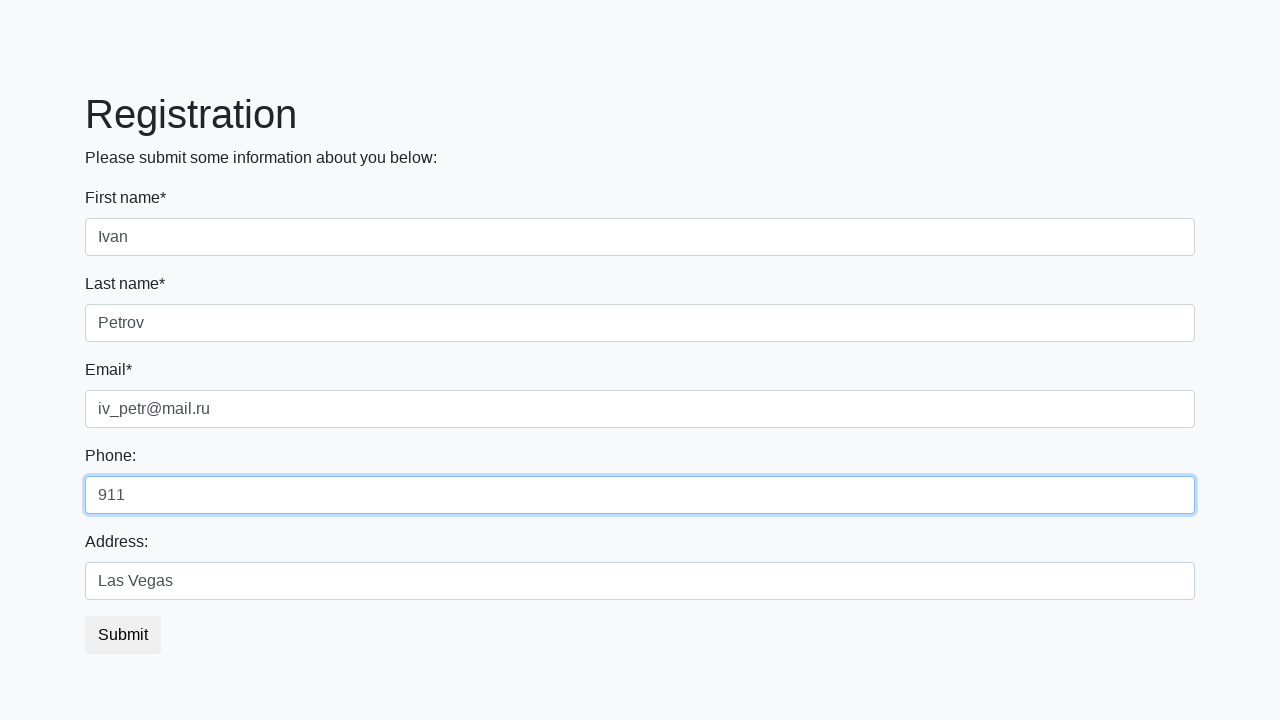

Clicked submit button at (123, 635) on button.btn
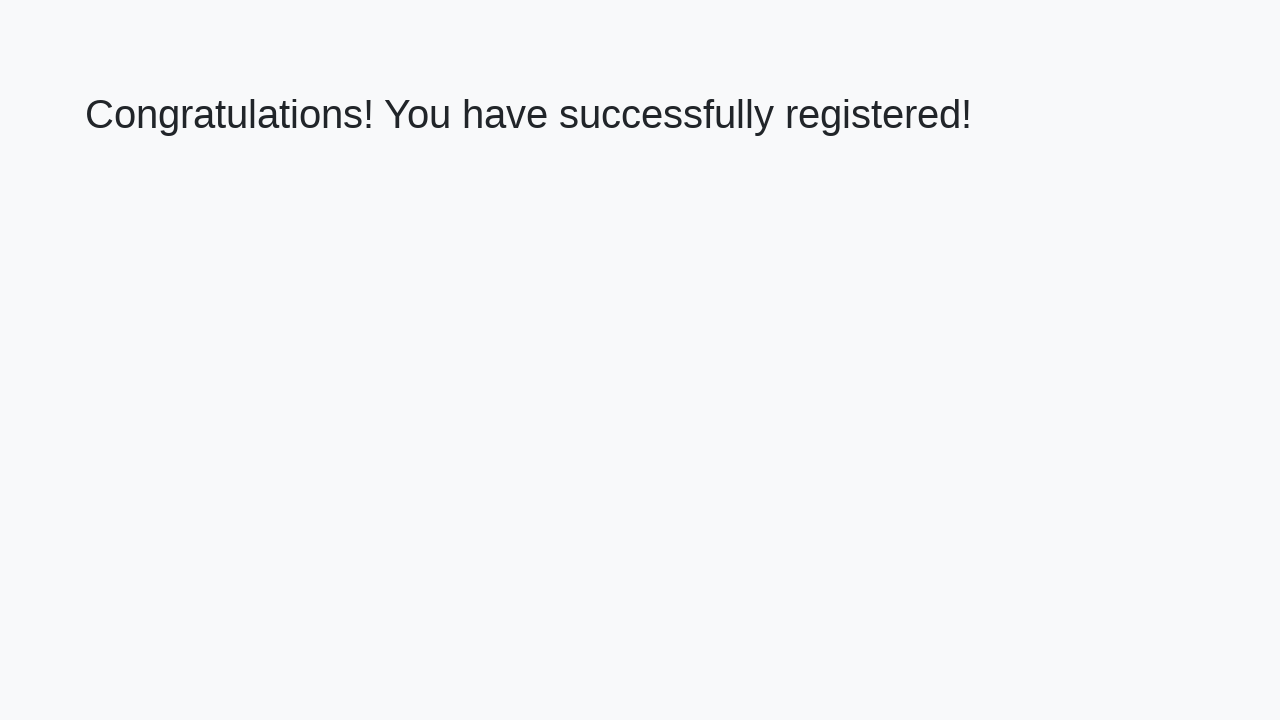

Success message header loaded
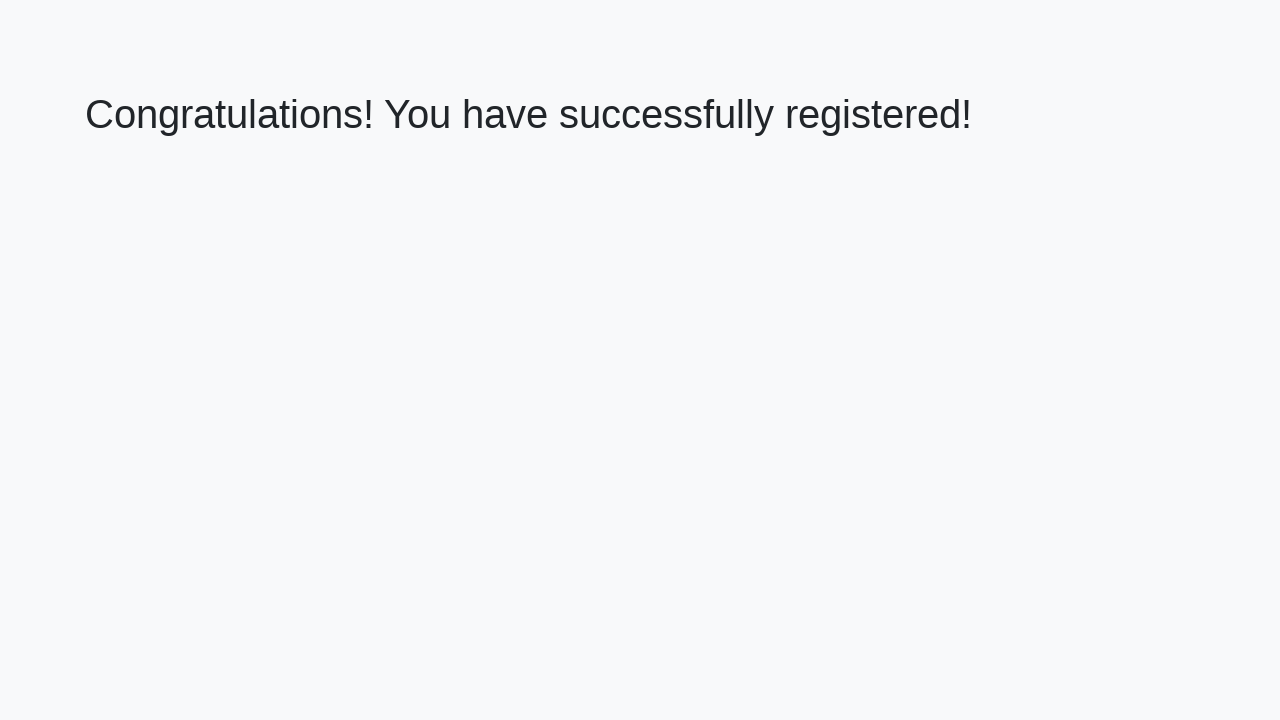

Retrieved success message text
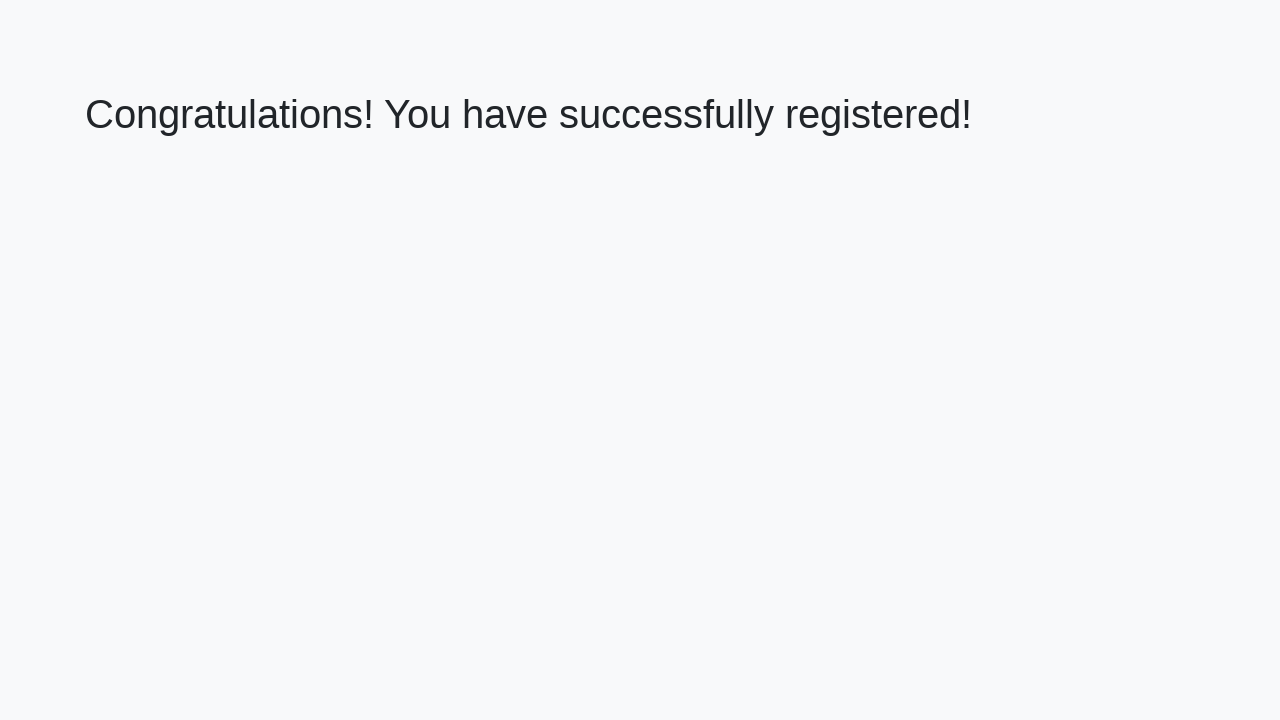

Verified success message matches expected text
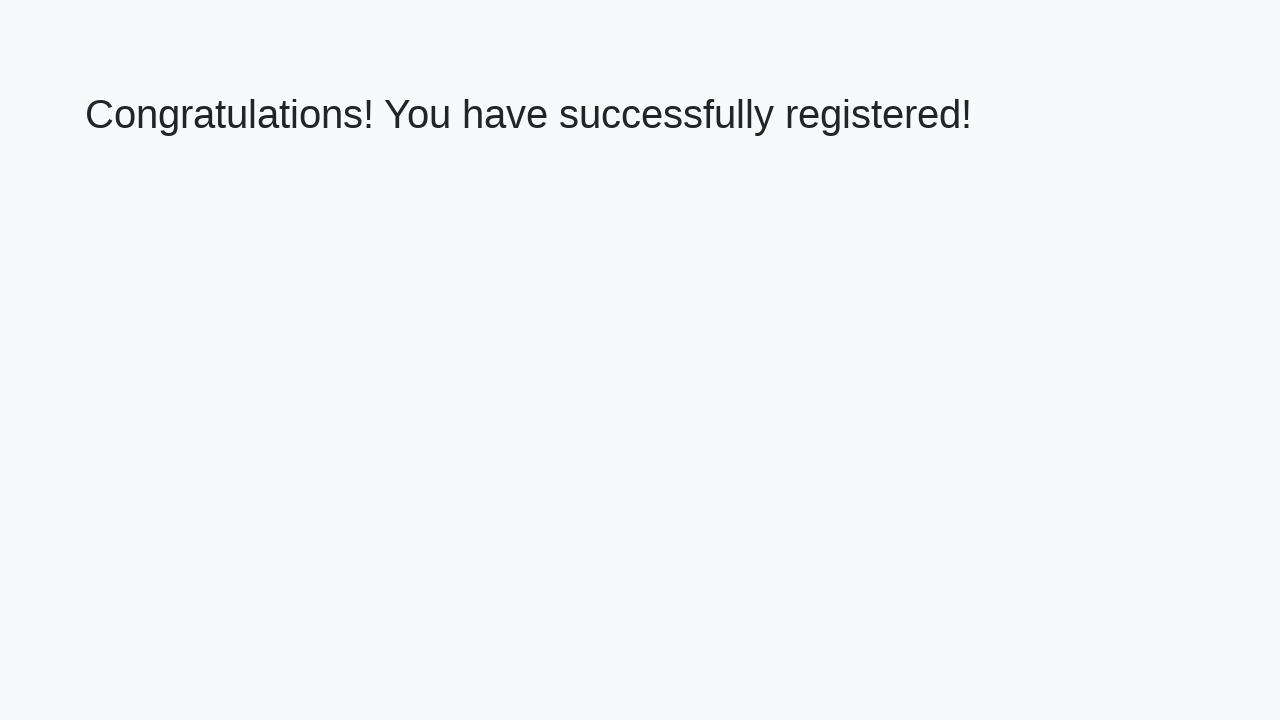

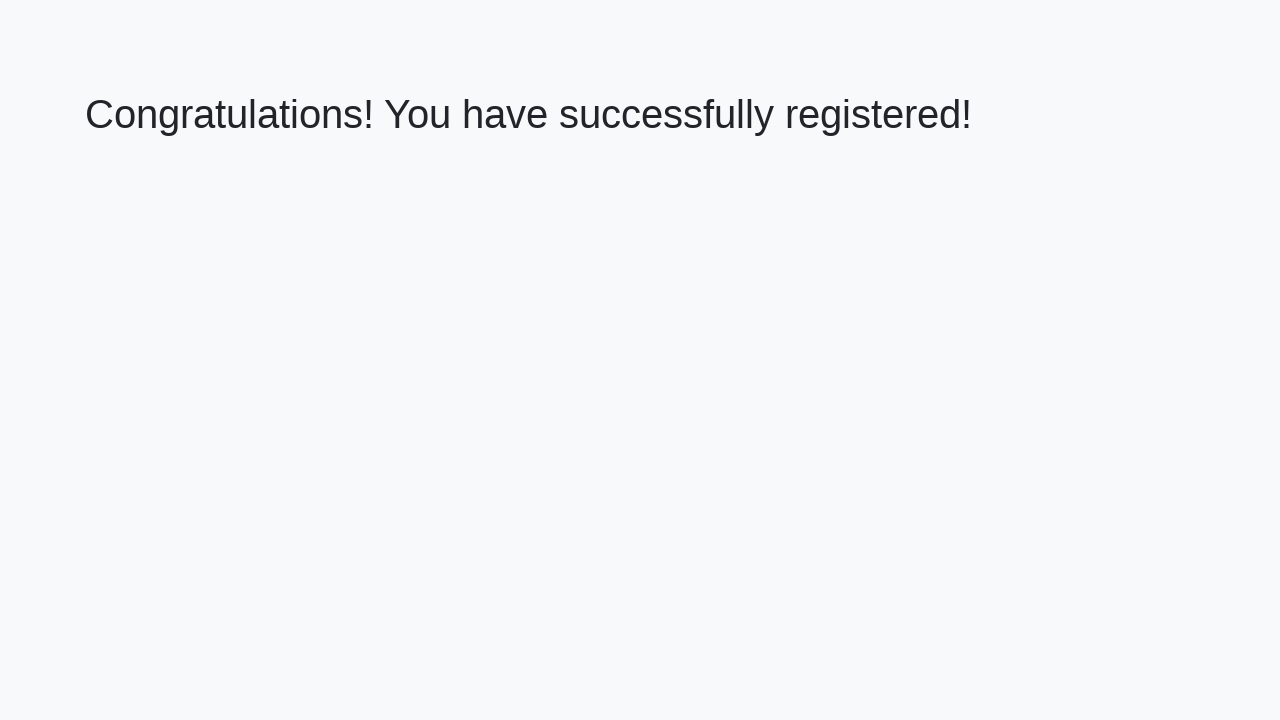